Tests JavaScript confirmation alert handling by clicking a button to trigger a confirmation dialog, accepting it, and verifying the result message is displayed on the page.

Starting URL: http://the-internet.herokuapp.com/javascript_alerts

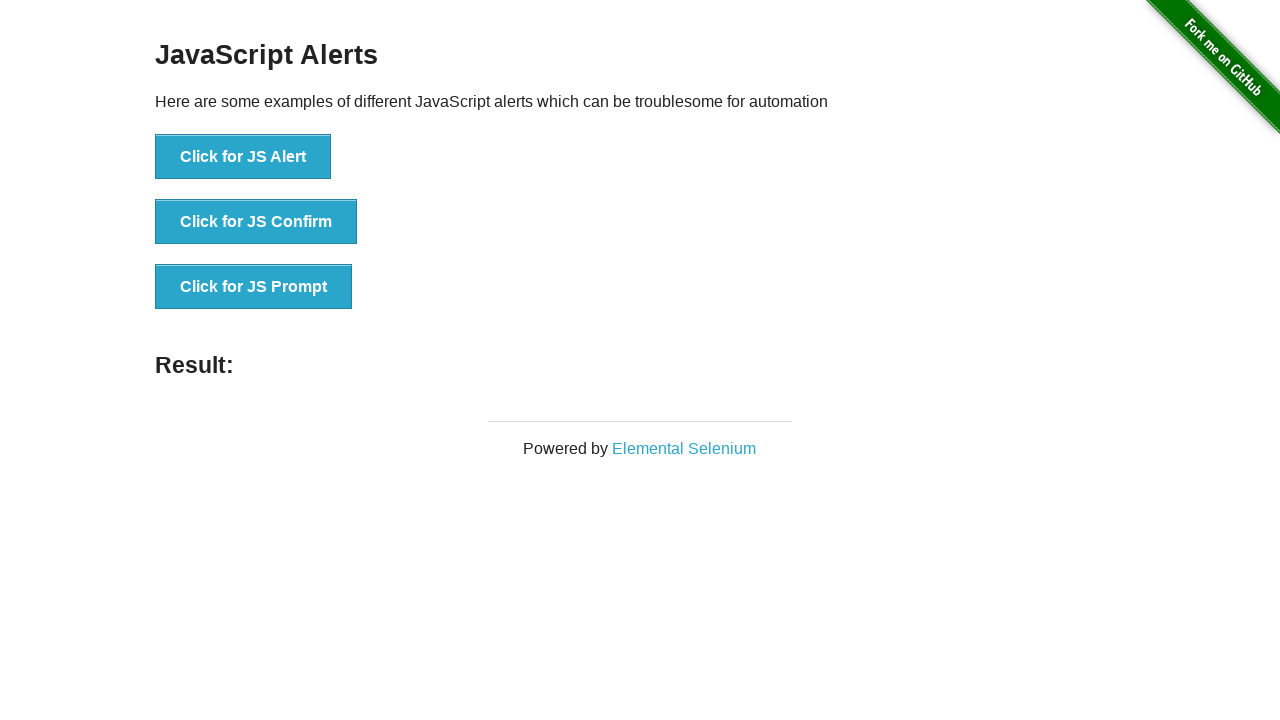

Clicked the second button to trigger JavaScript confirmation alert at (256, 222) on ul > li:nth-child(2) > button
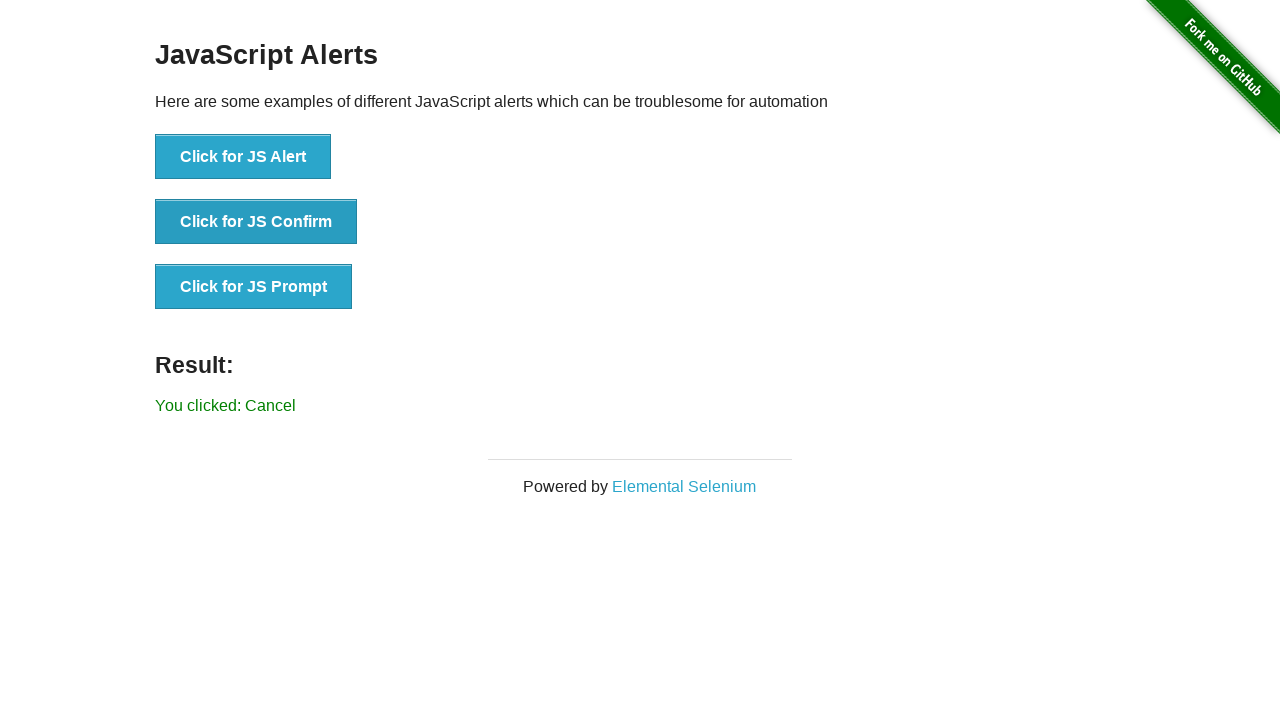

Set up dialog handler to accept confirmation alerts
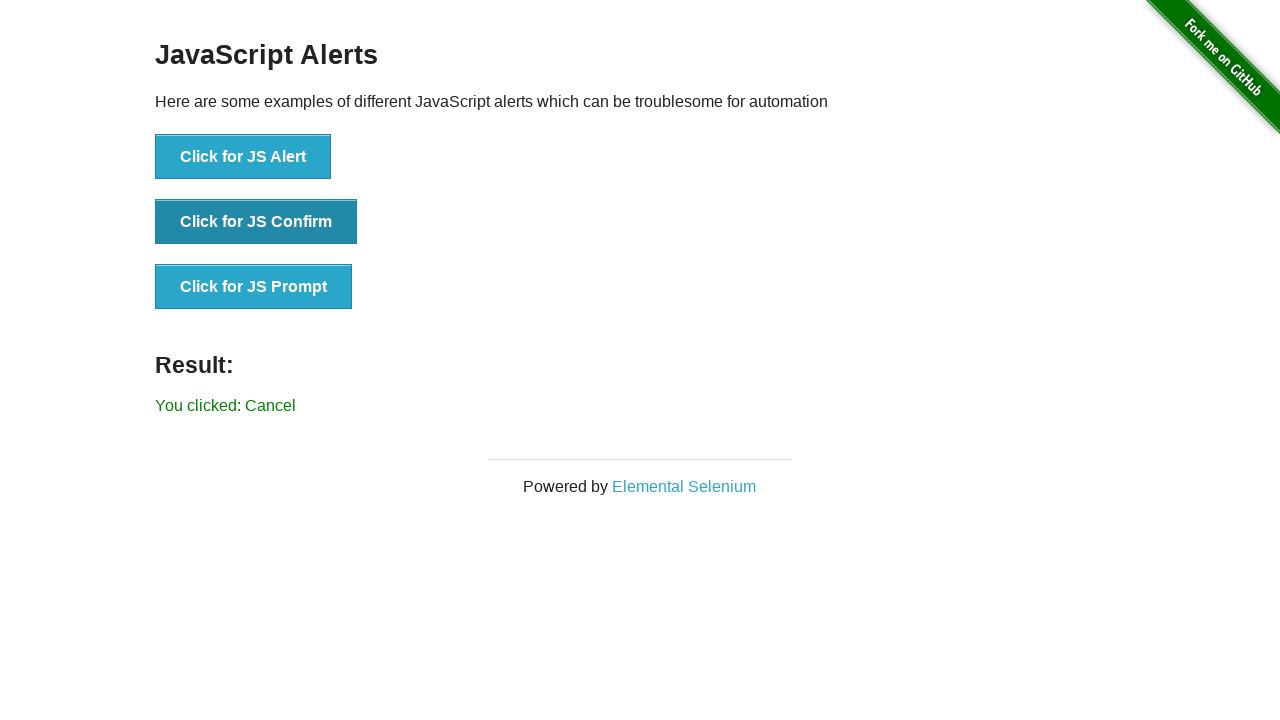

Re-clicked the second button to trigger confirmation alert with handler active at (256, 222) on ul > li:nth-child(2) > button
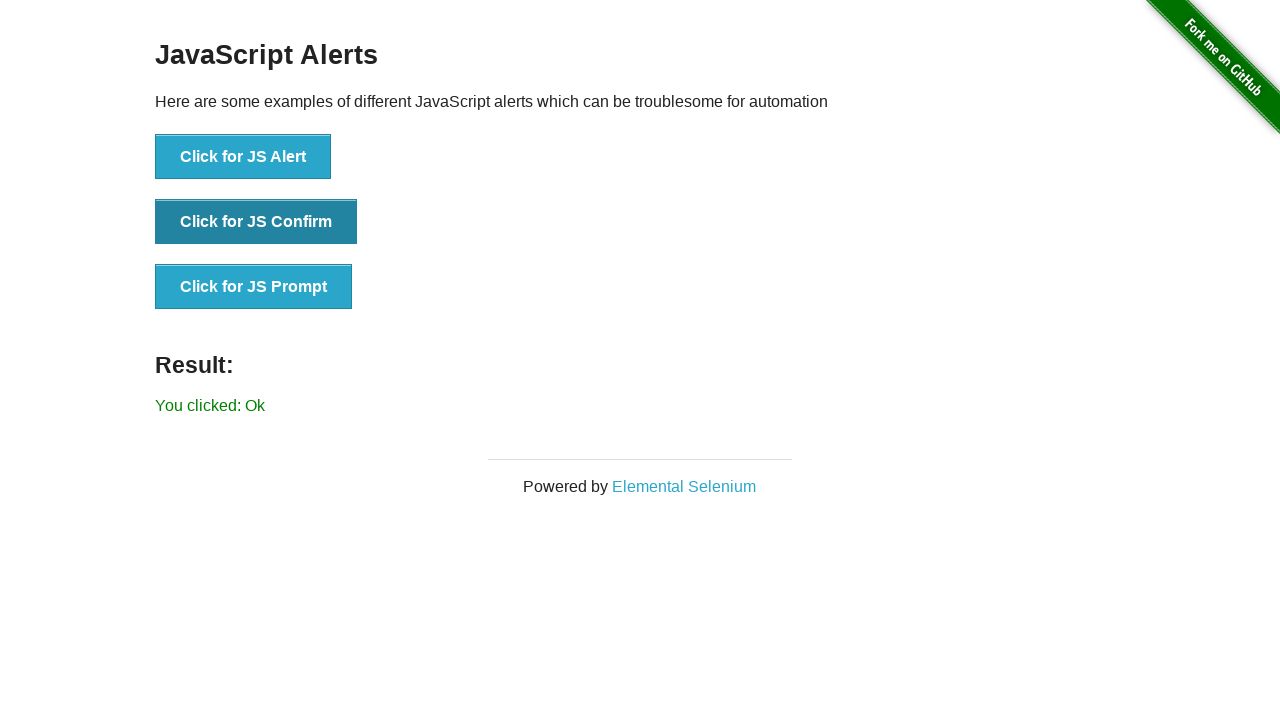

Waited for result message to appear
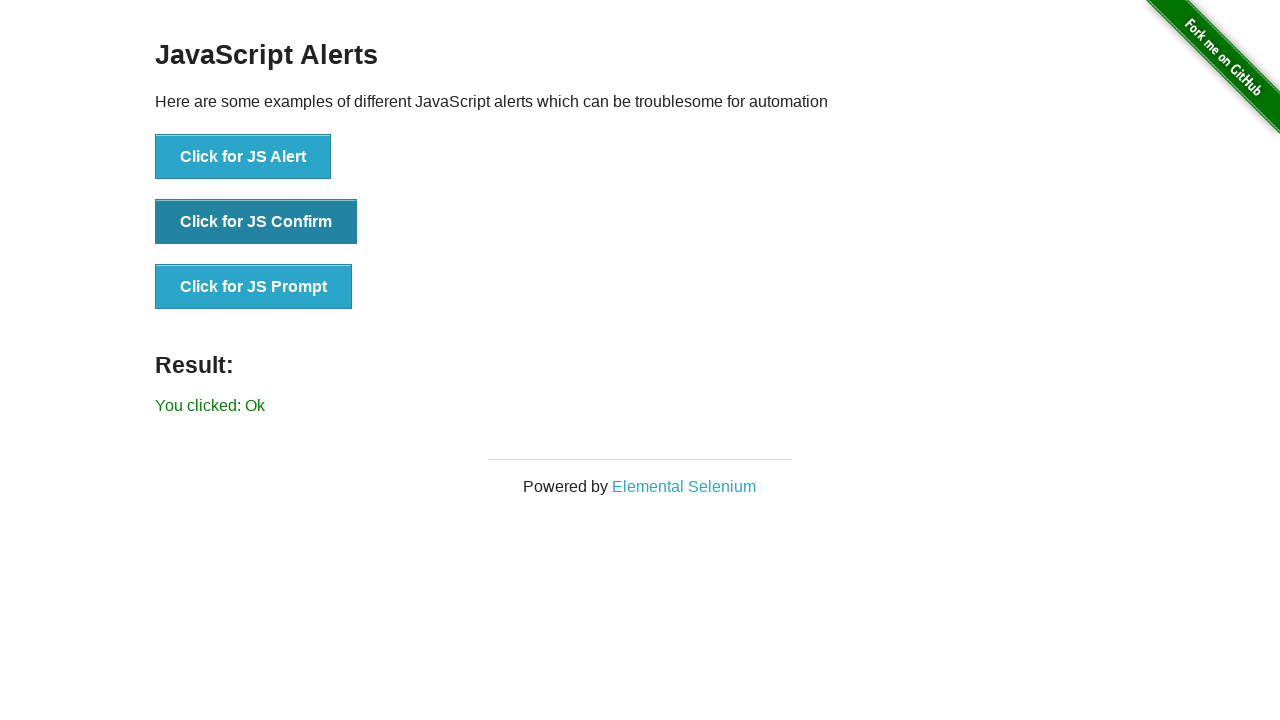

Retrieved result message text
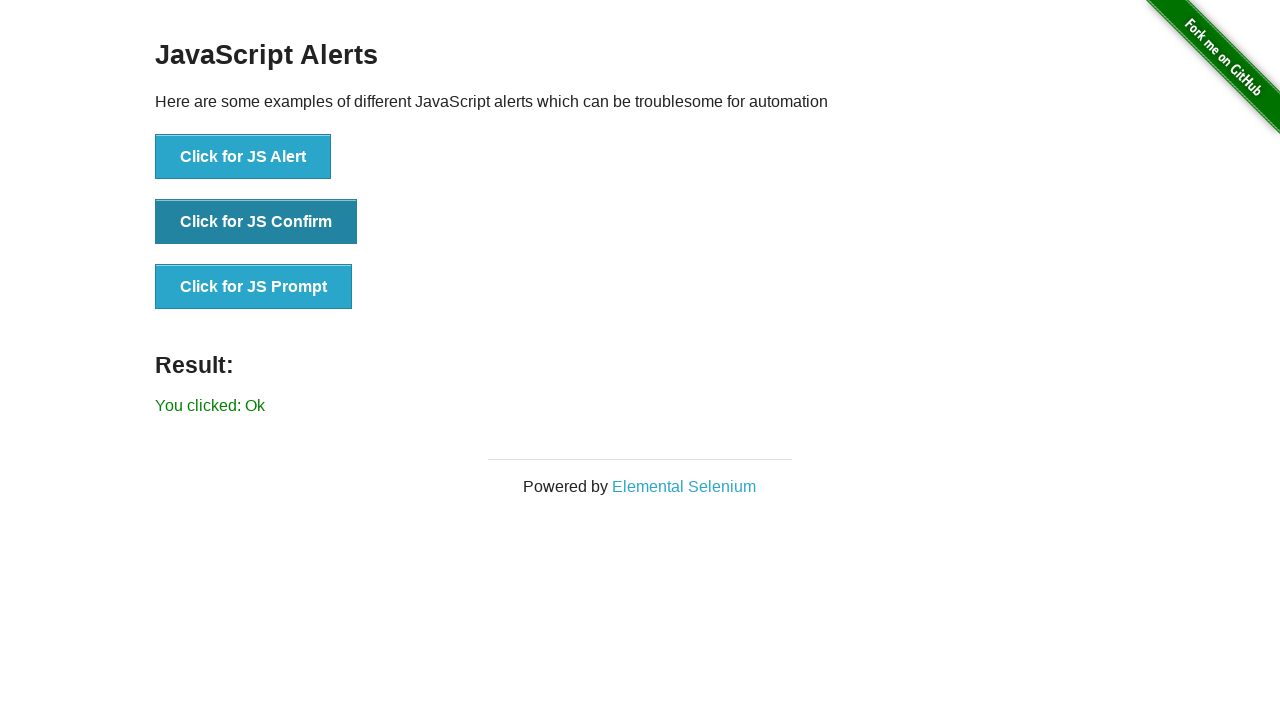

Verified result message displays 'You clicked: Ok'
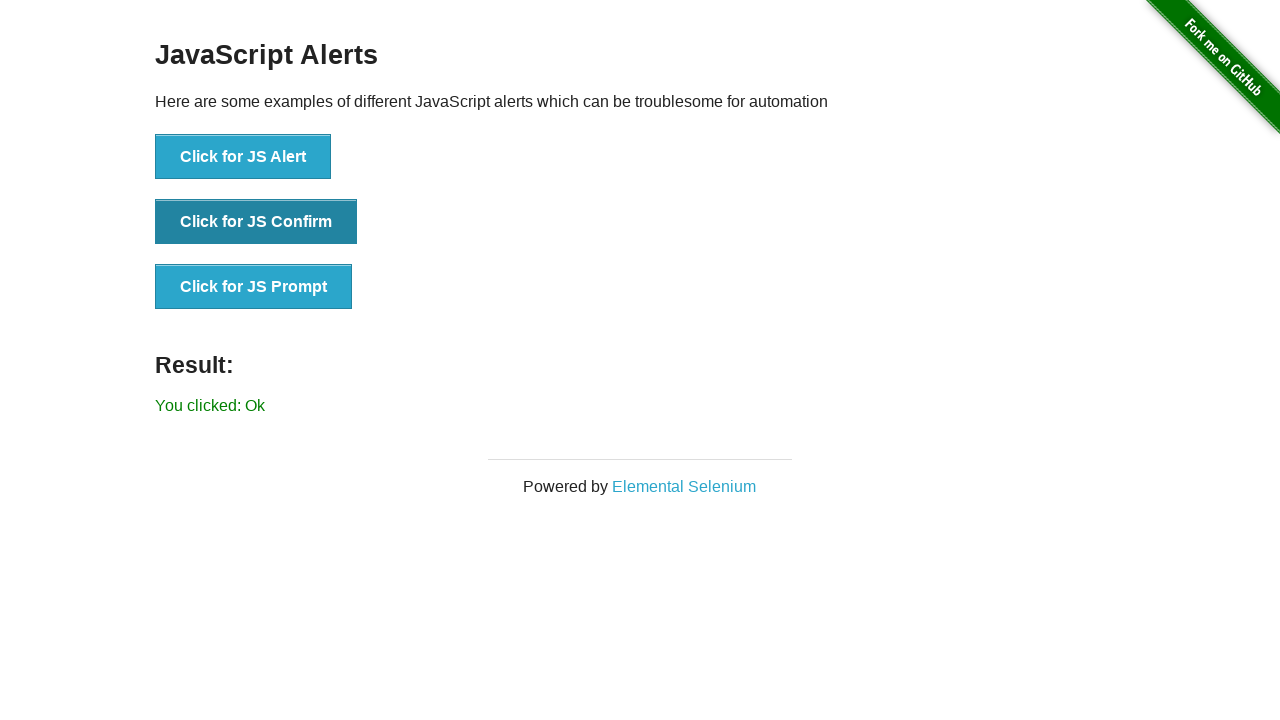

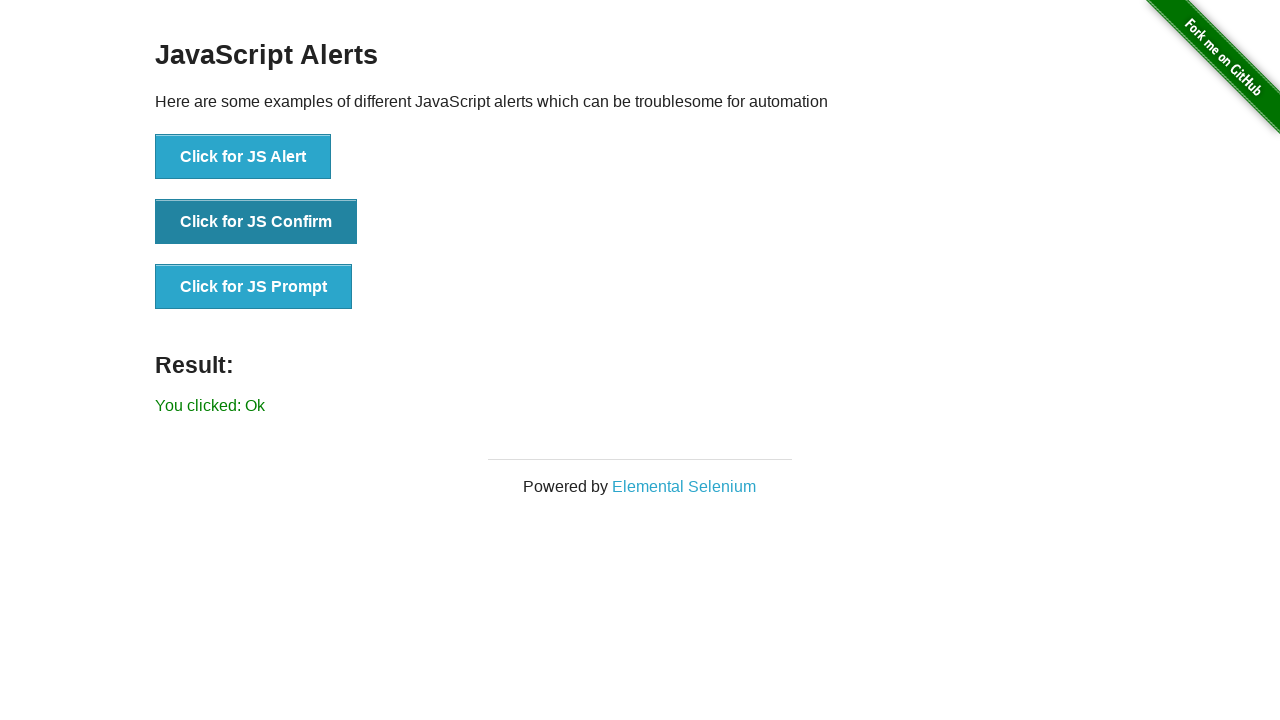